Tests static dropdown selection functionality by selecting an option from a dropdown menu by index

Starting URL: https://rahulshettyacademy.com/AutomationPractice/

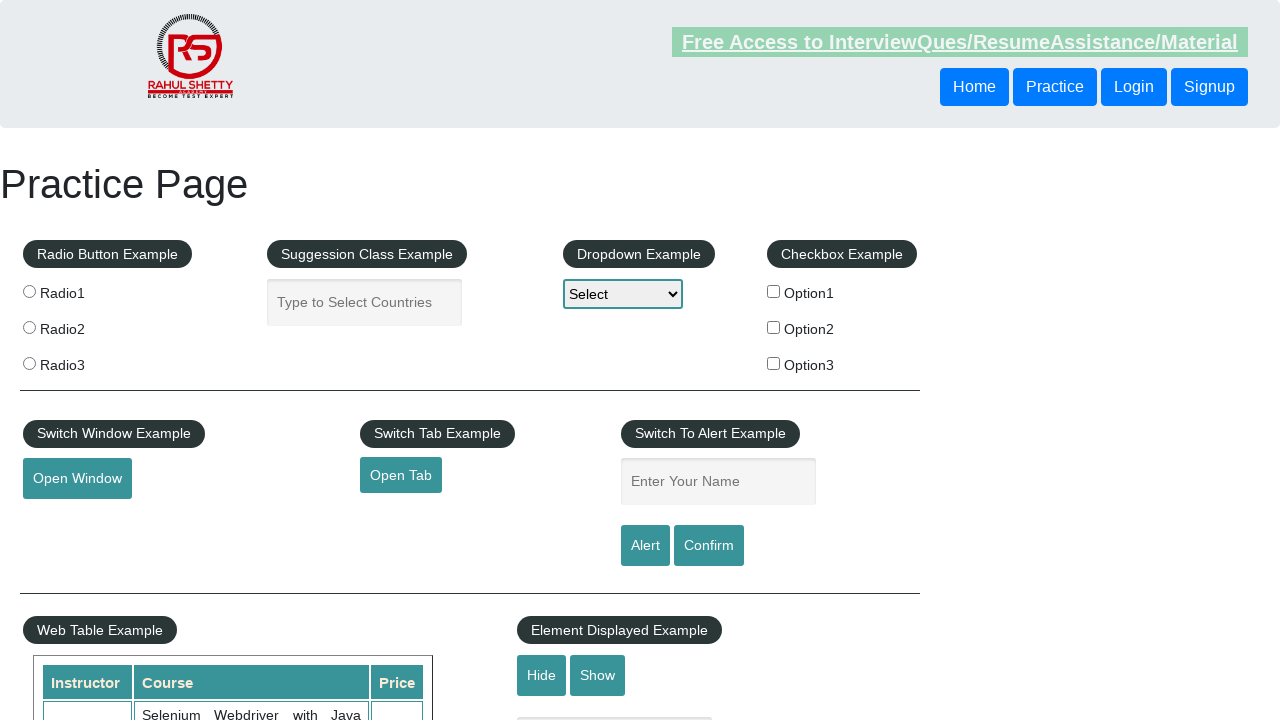

Selected option at index 1 from static dropdown menu on select#dropdown-class-example
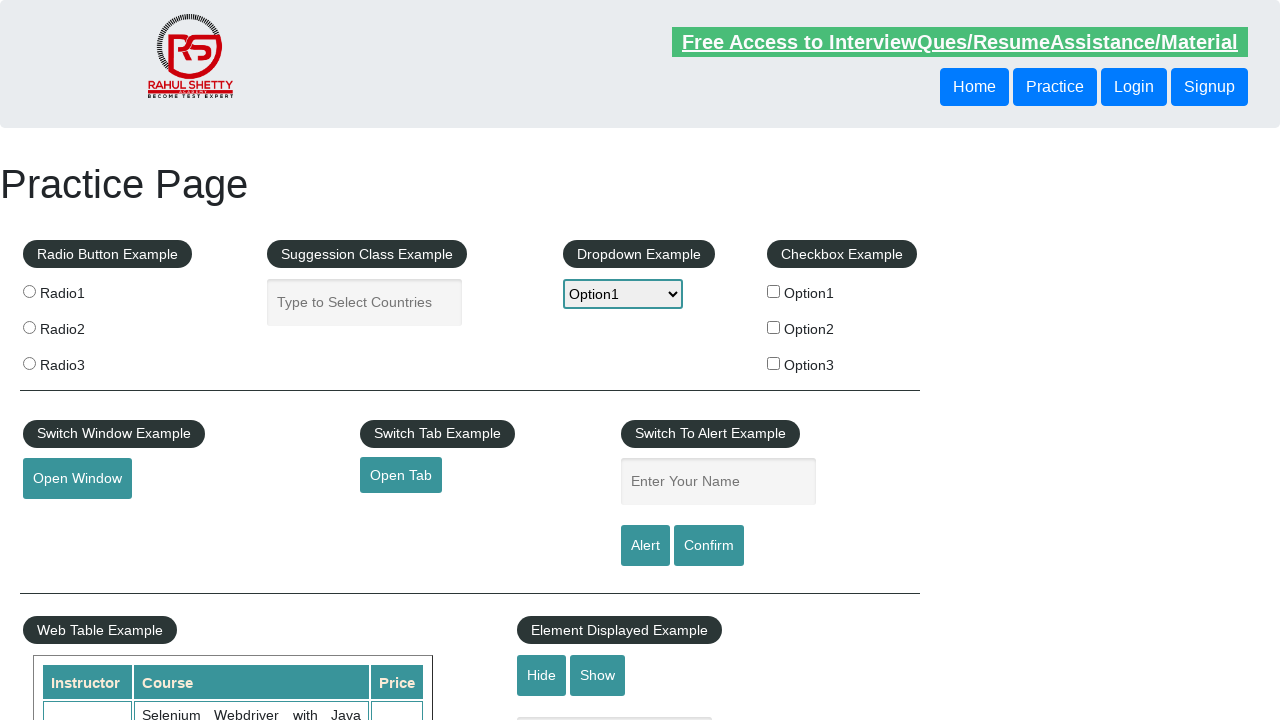

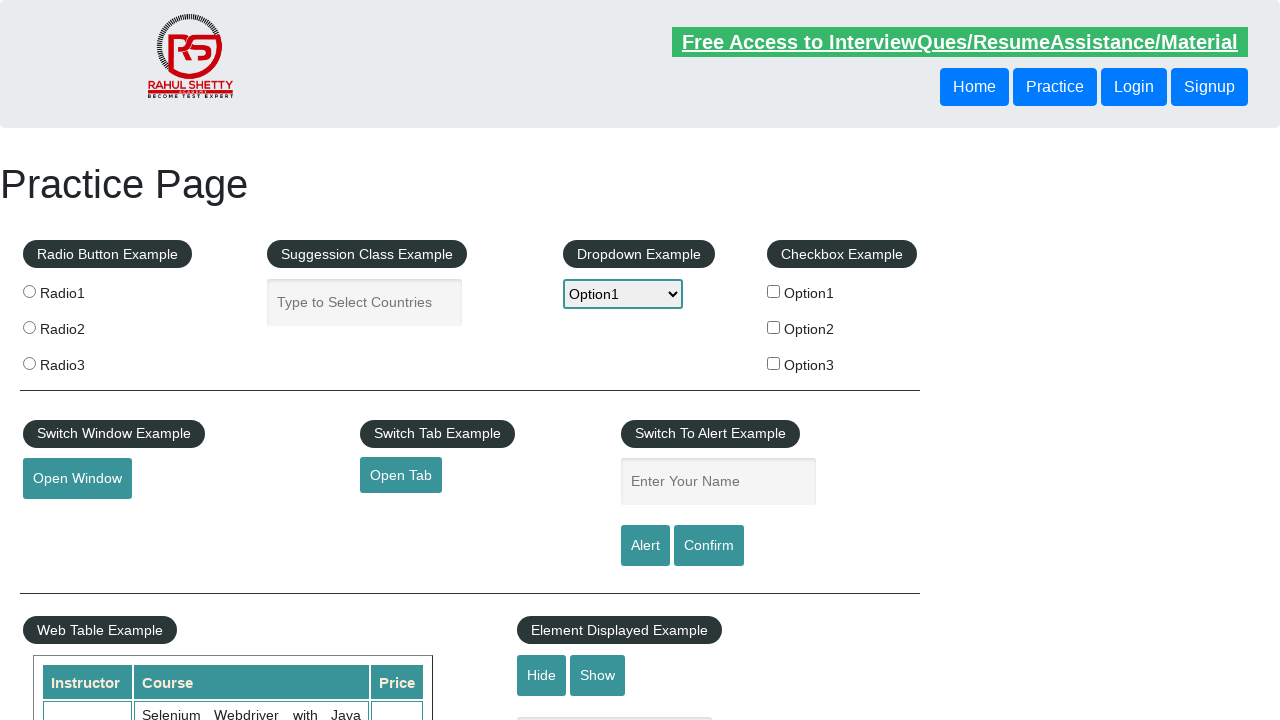